Waits for a price to reach $100, clicks book button, then solves a math problem and submits the answer

Starting URL: http://suninjuly.github.io/explicit_wait2.html

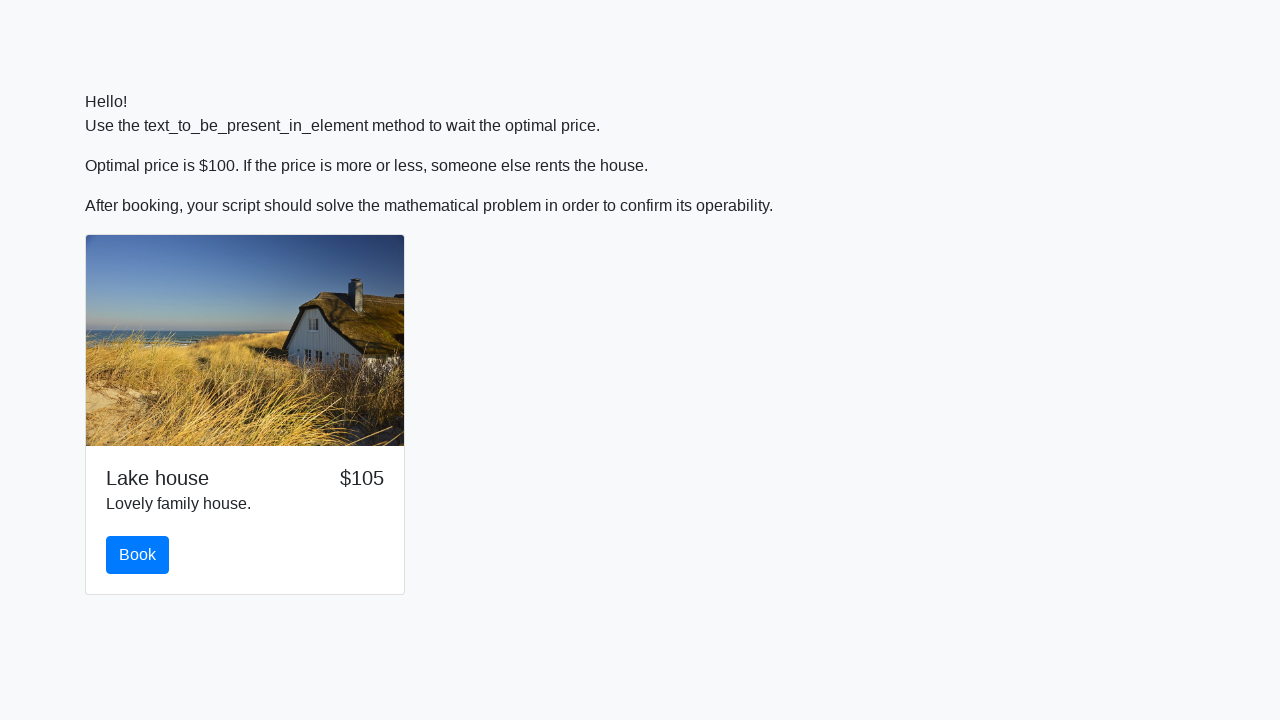

Checked current price: $105
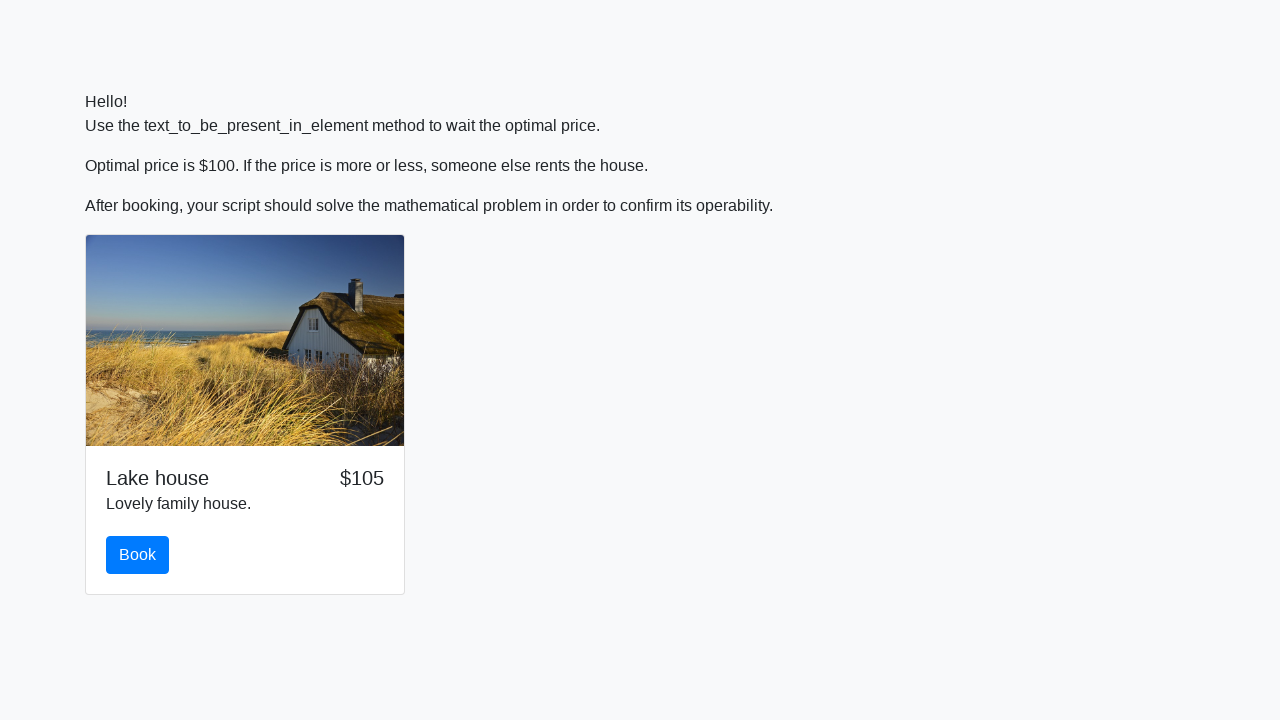

Waited 1 second for price to update
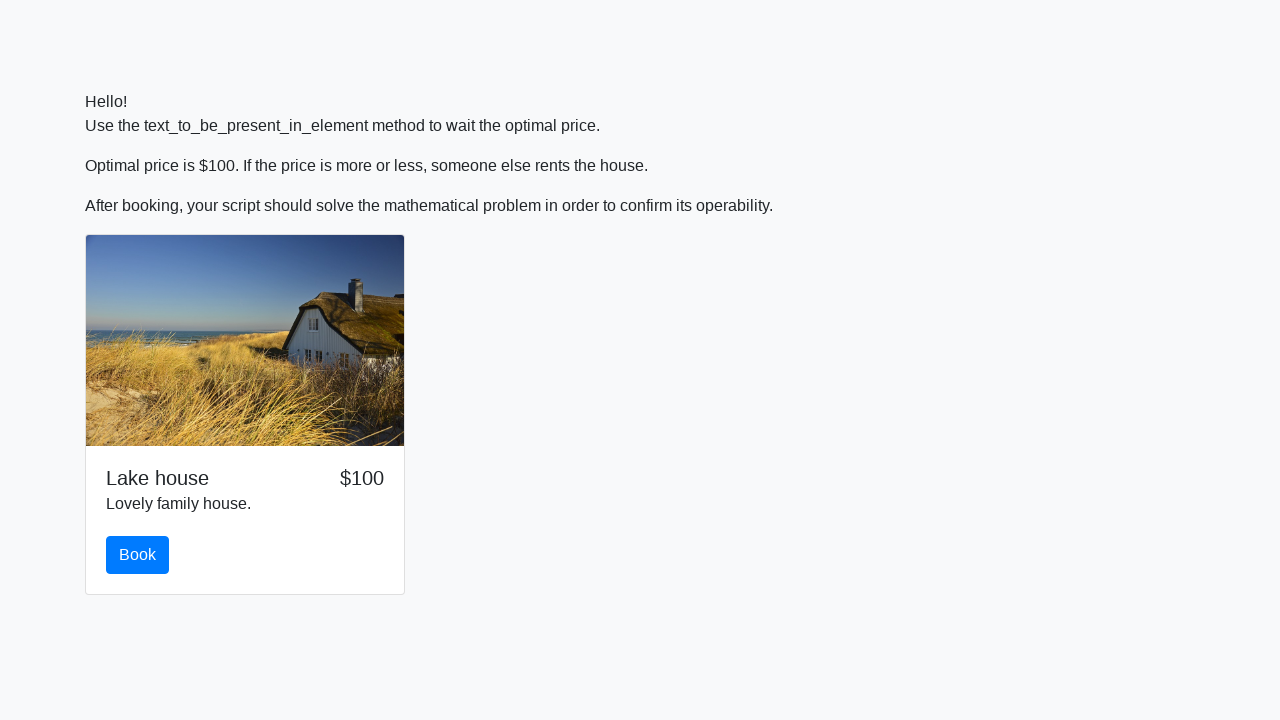

Checked current price: $100
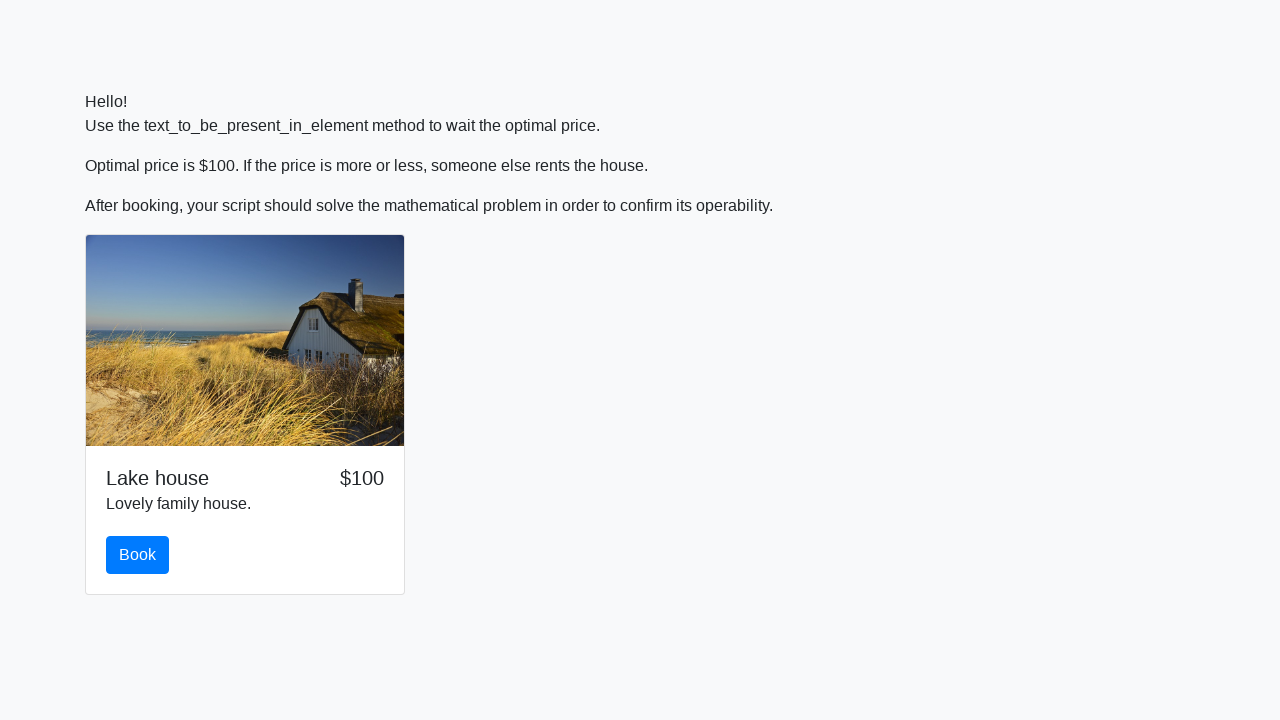

Clicked the book button at (138, 555) on #book
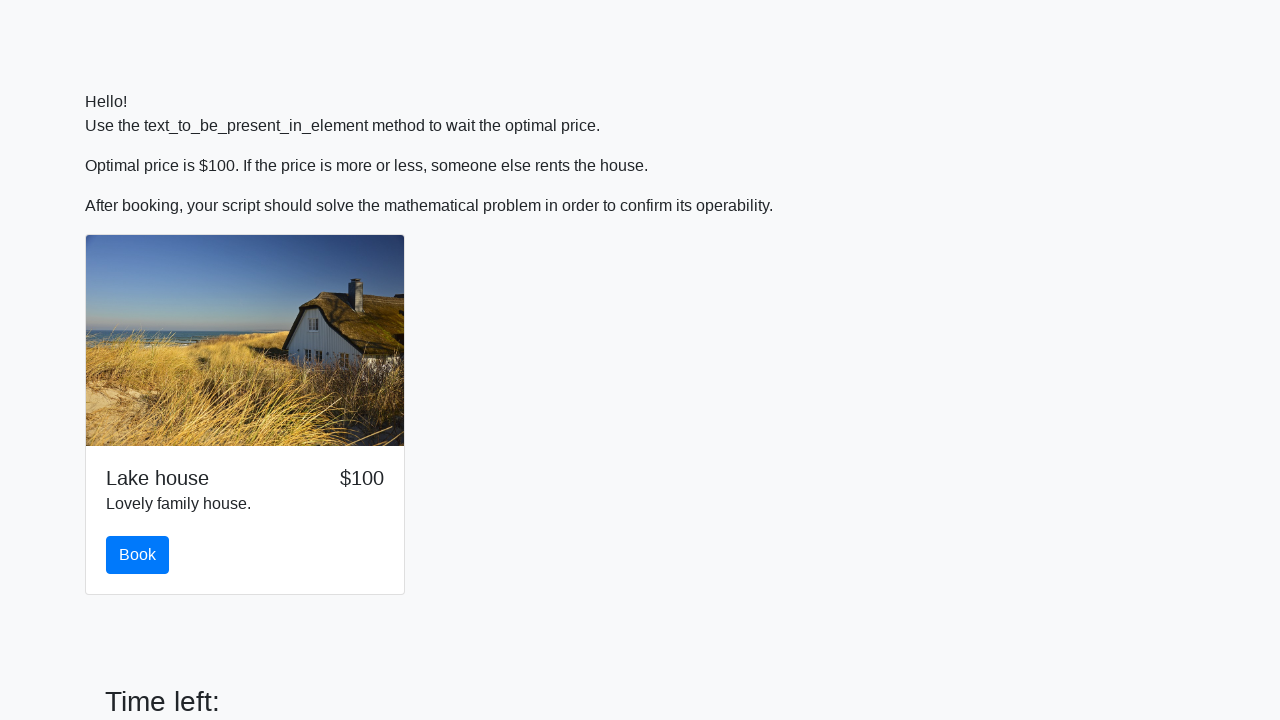

Retrieved math problem value: 148
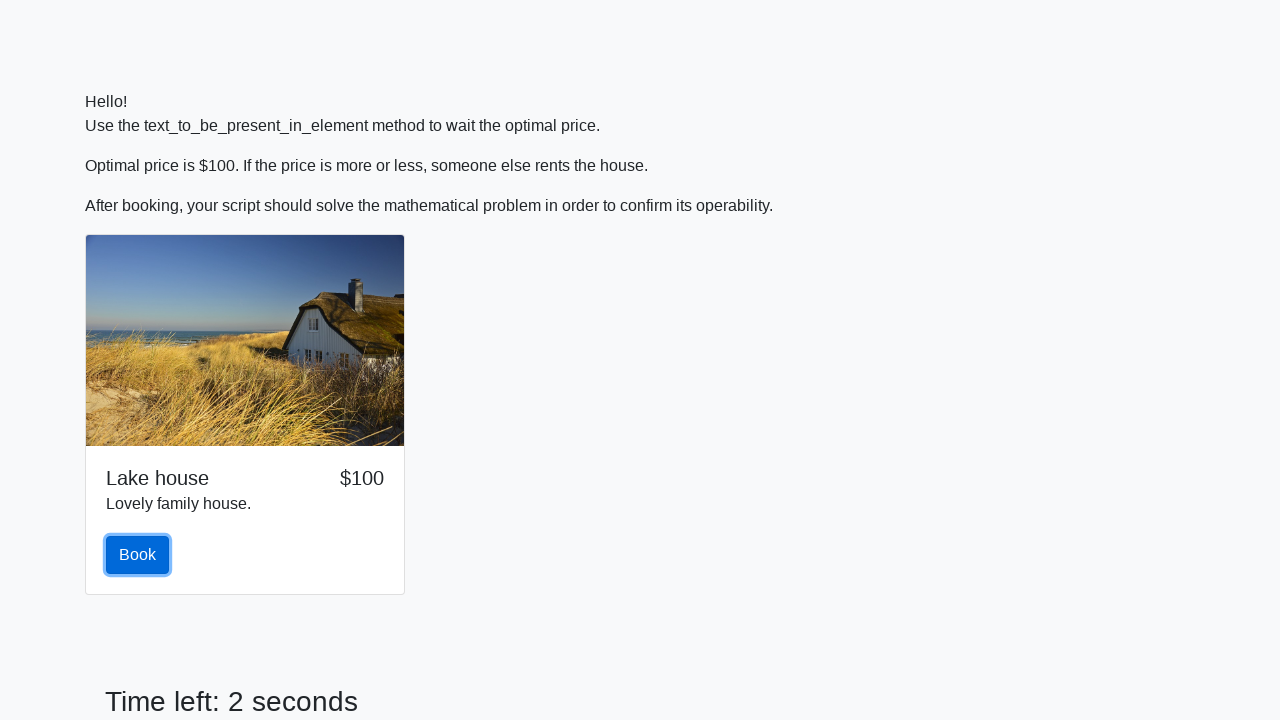

Calculated answer: 1.4011831538824224
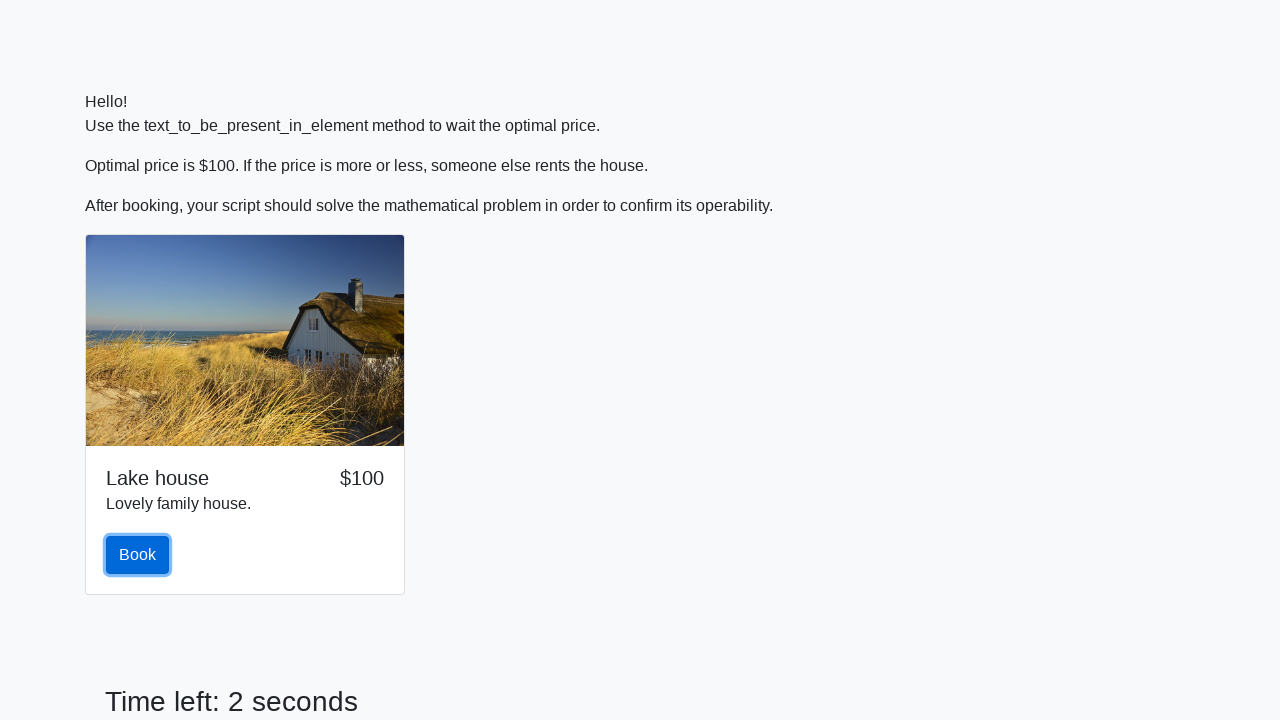

Filled answer field with calculated value on #answer
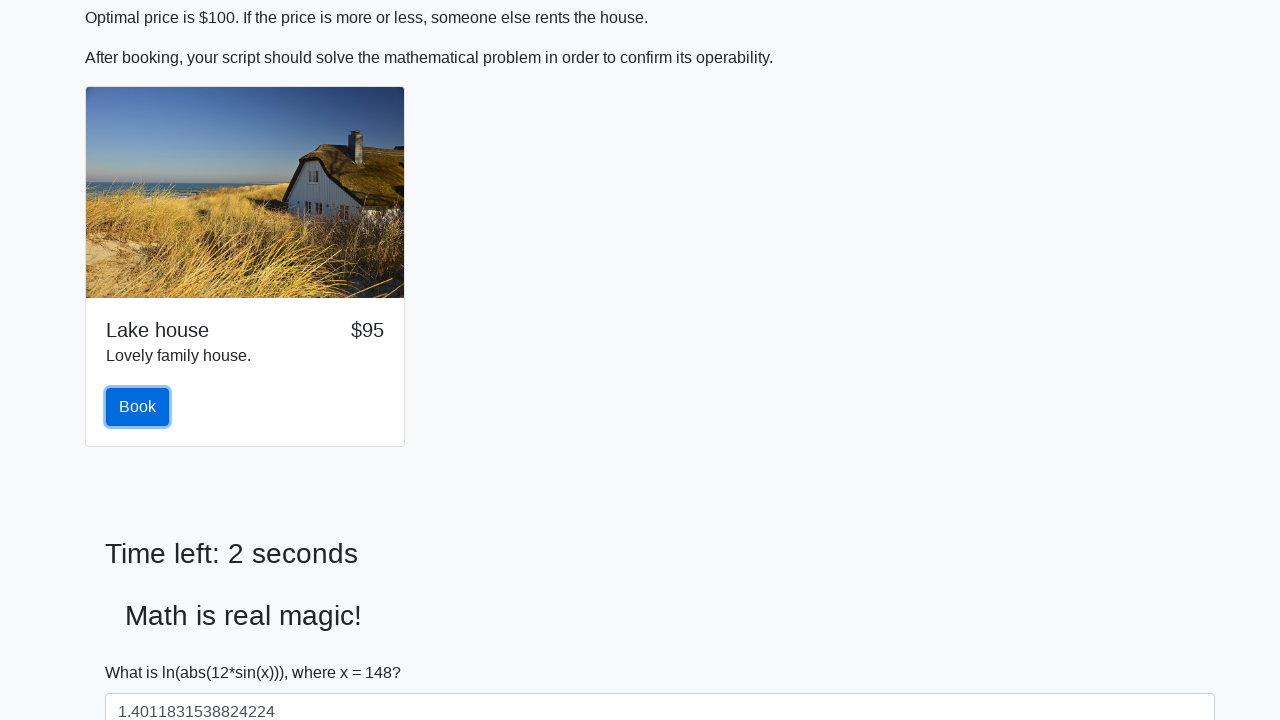

Clicked submit button to submit the answer at (143, 651) on #solve
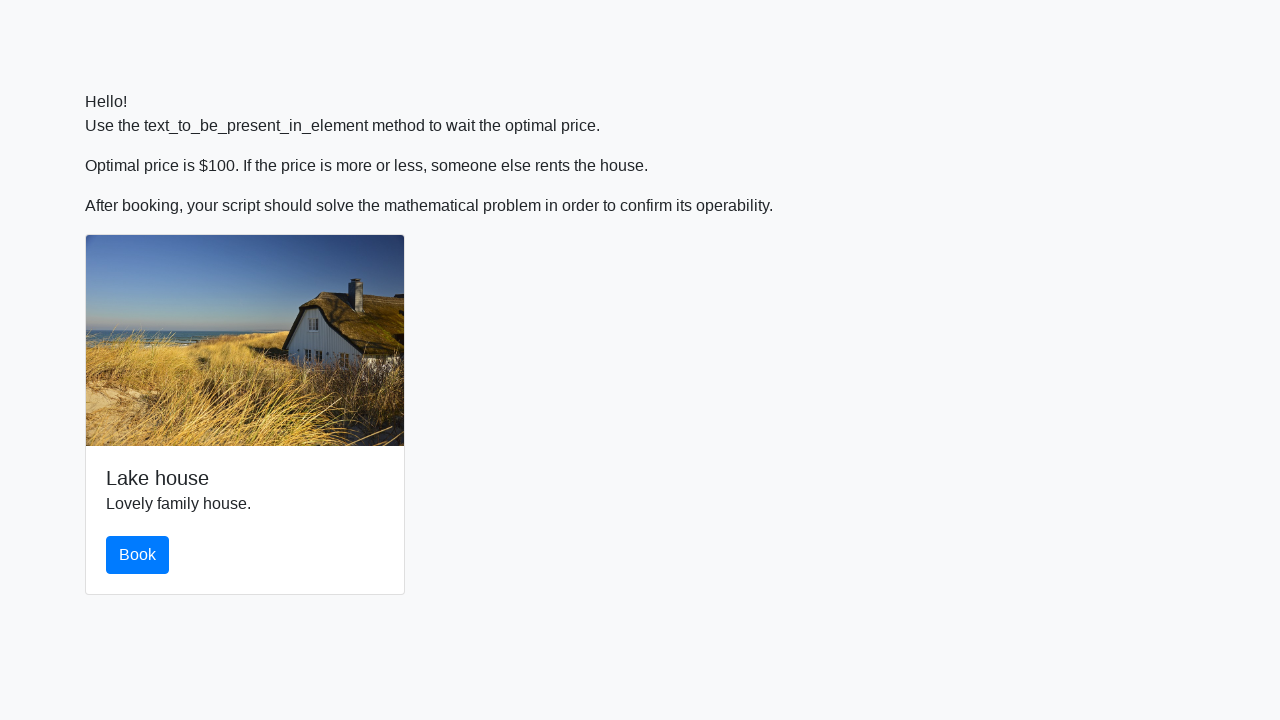

Waited 2 seconds to see result
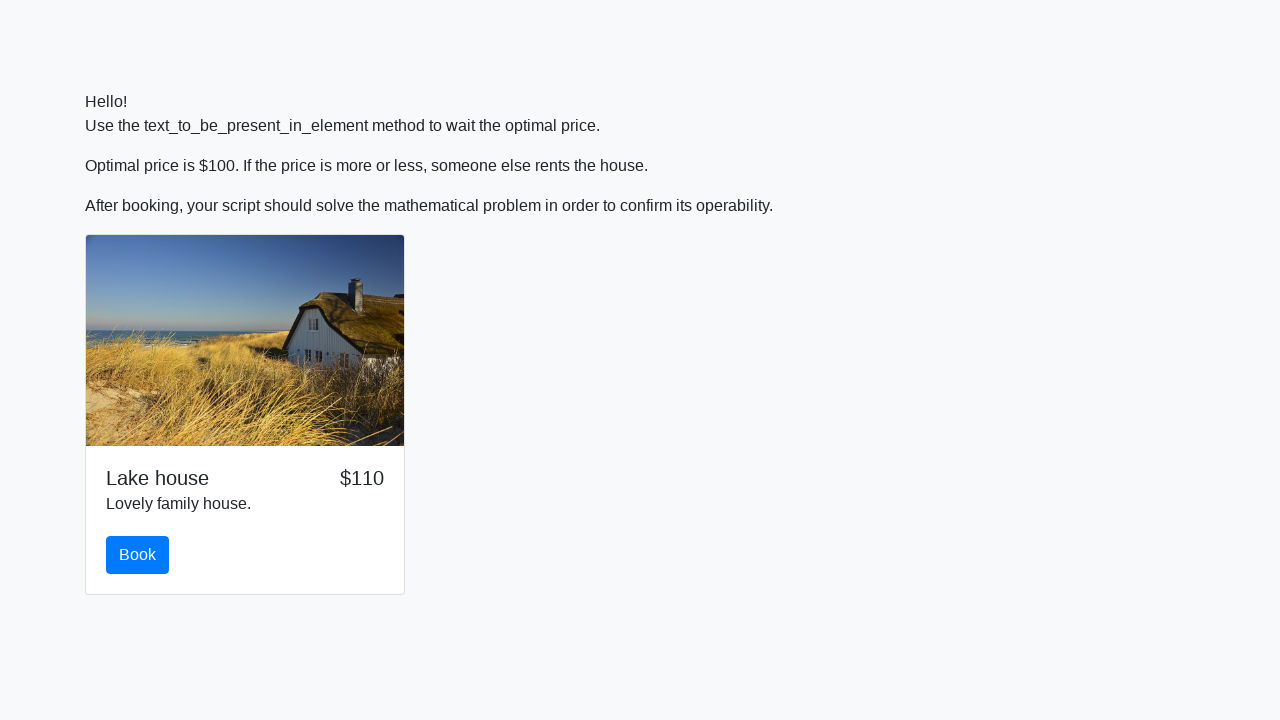

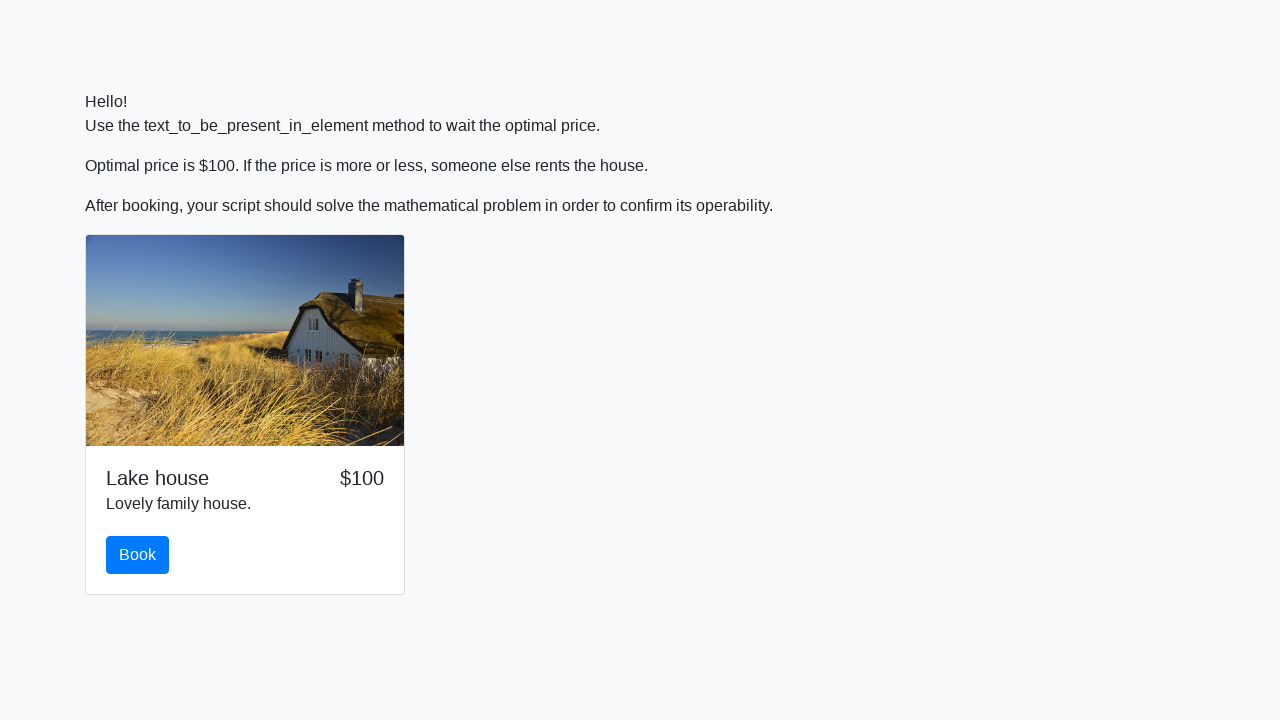